Tests TodoMVC with Dart by selecting the compiled-to-JS category, opening the sample, adding 3 todo items, marking one complete, and verifying 2 items remain

Starting URL: https://todomvc.com/

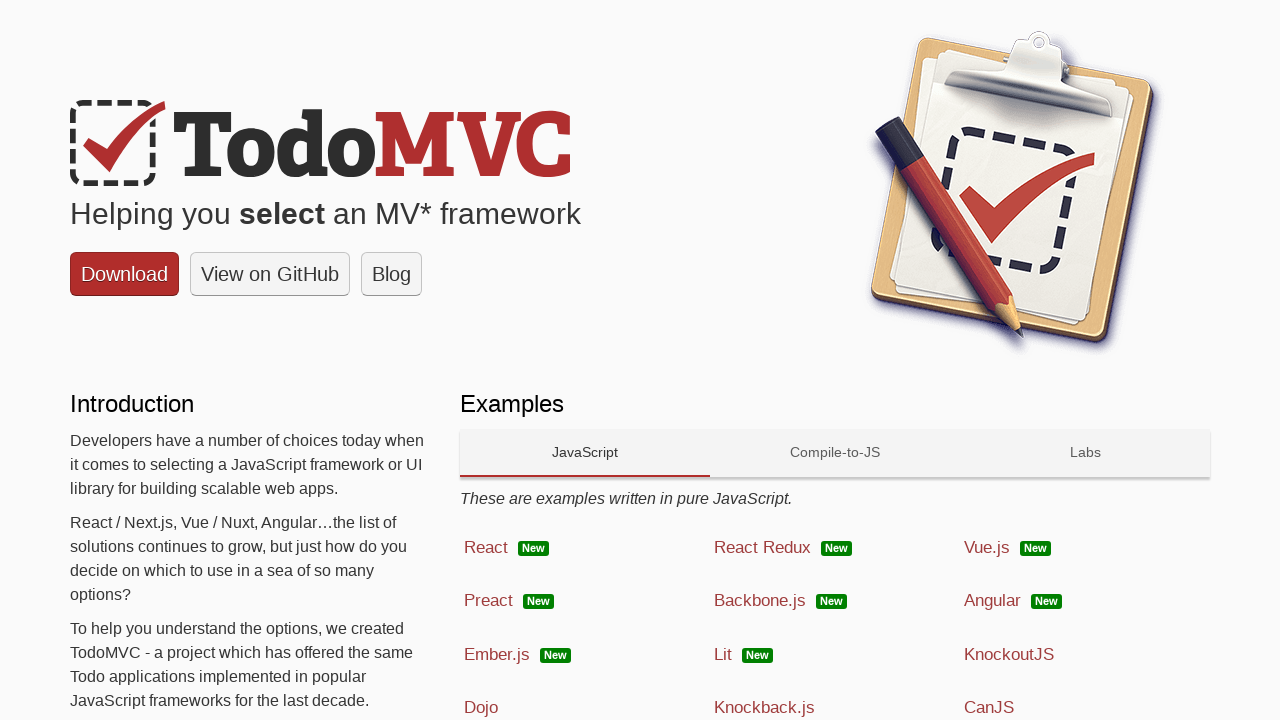

Selected compiled-to-JS category tab at (835, 453) on paper-tab[data-target='ctojs']
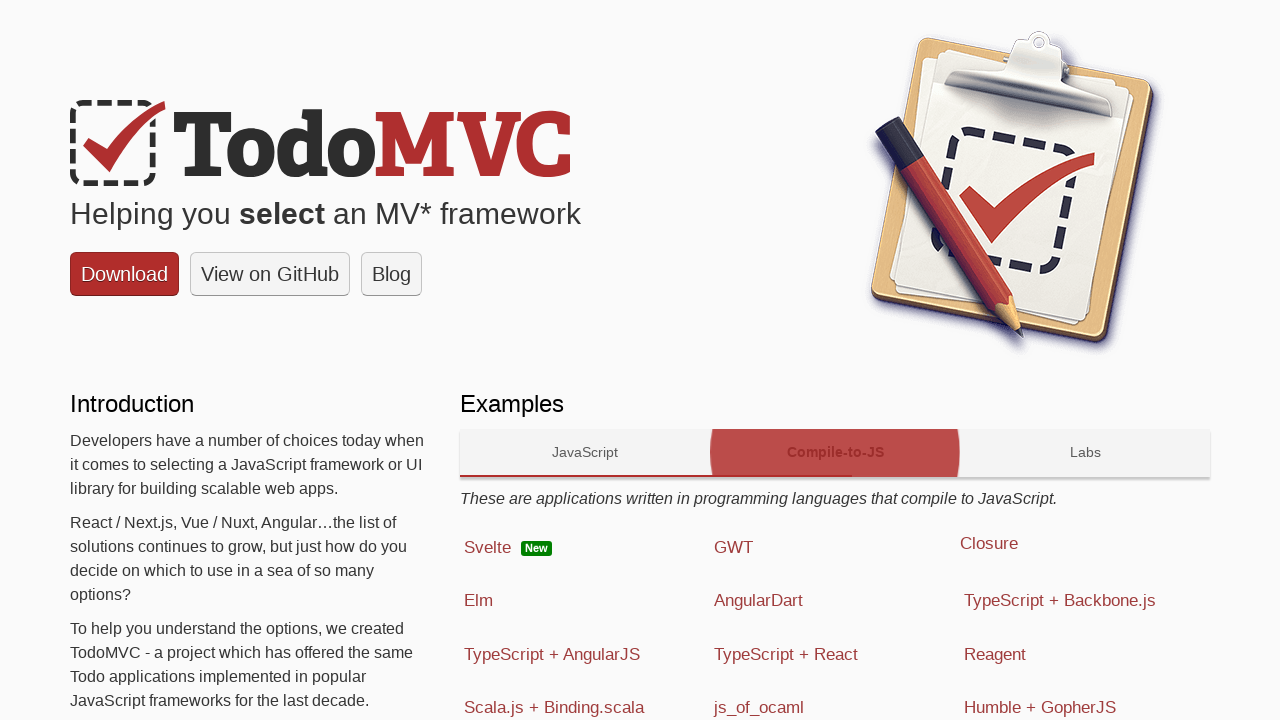

Clicked on Dart technology sample at (758, 601) on text=Dart
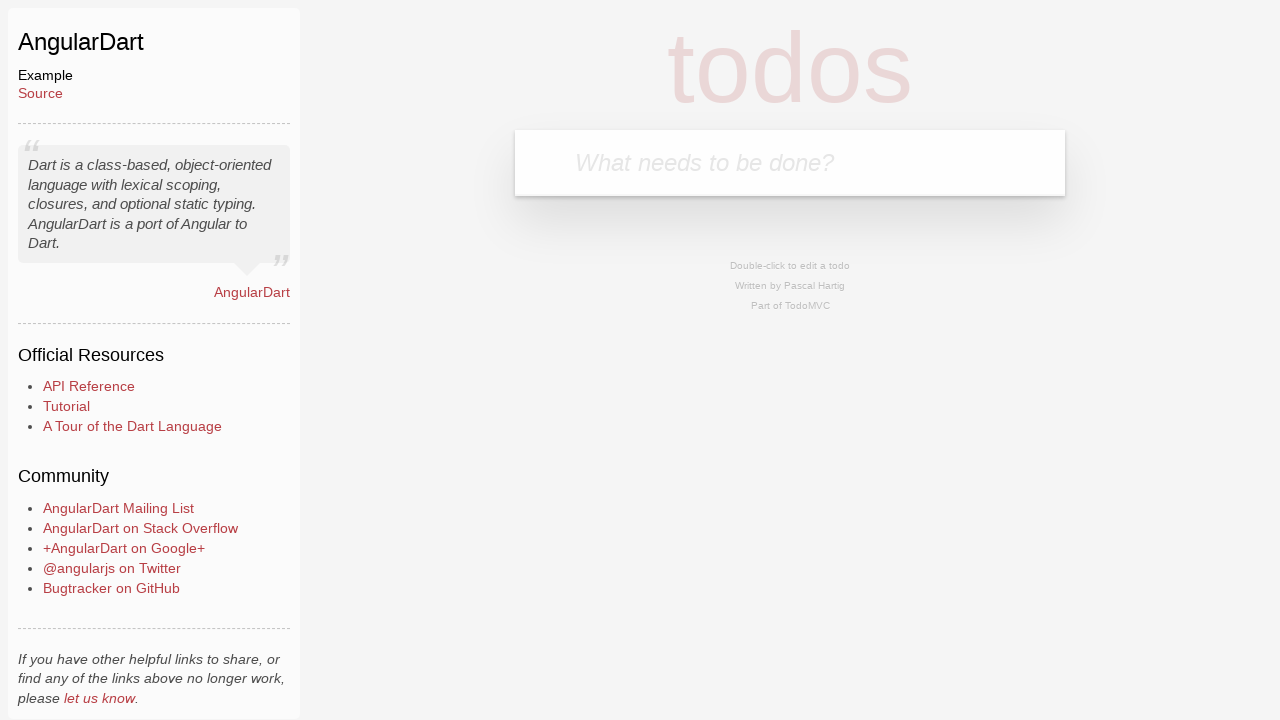

Filled first todo item 'Finish project' on input[placeholder='What needs to be done?']
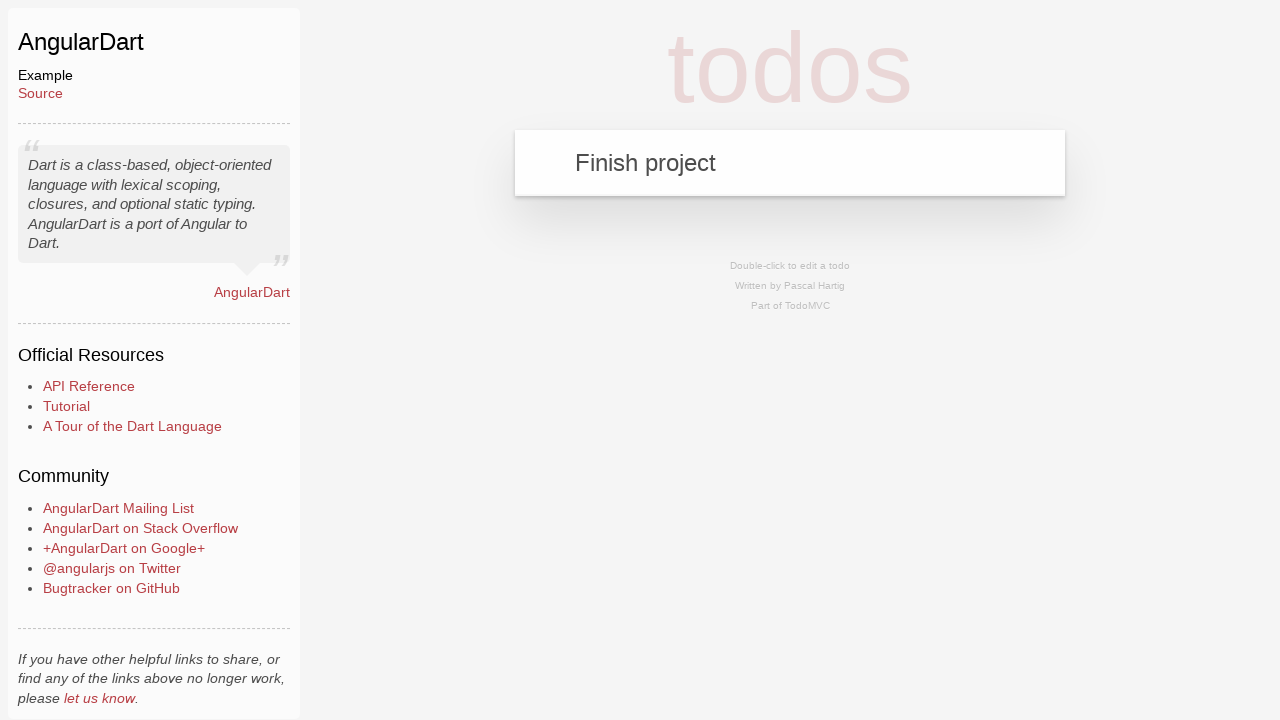

Pressed Enter to add first todo item on input[placeholder='What needs to be done?']
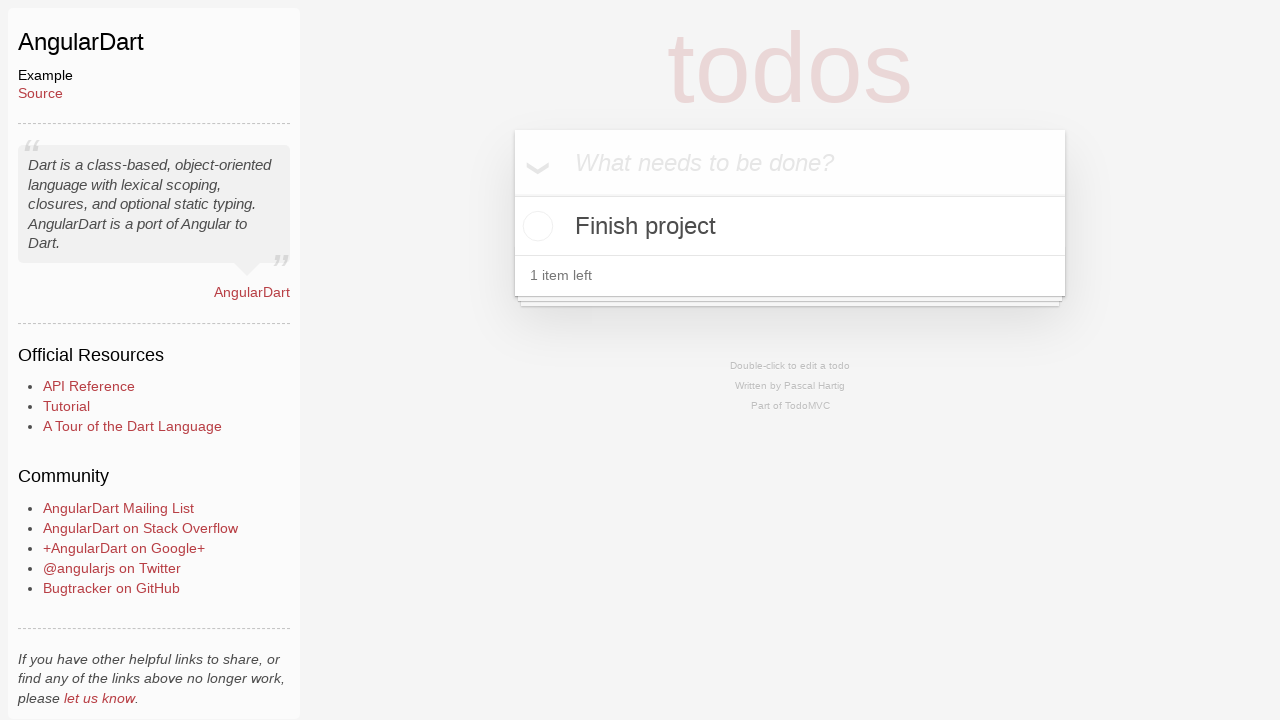

Filled second todo item 'Schedule meeting' on input[placeholder='What needs to be done?']
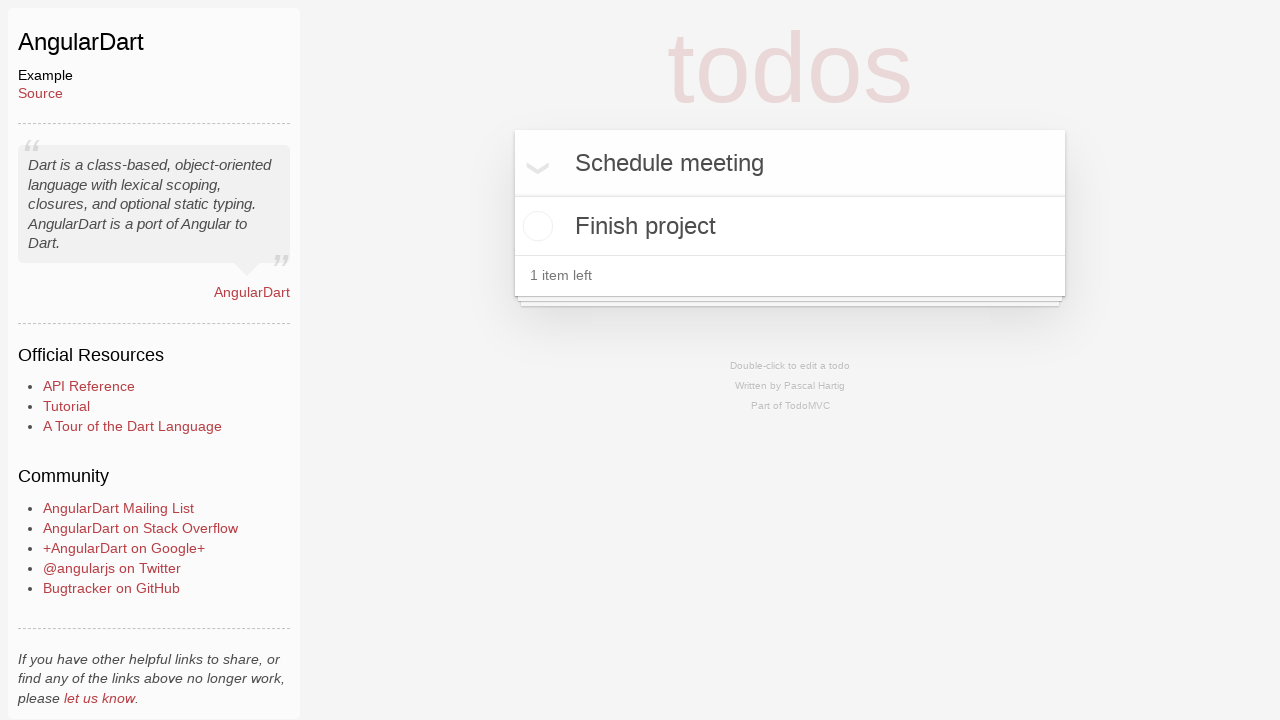

Pressed Enter to add second todo item on input[placeholder='What needs to be done?']
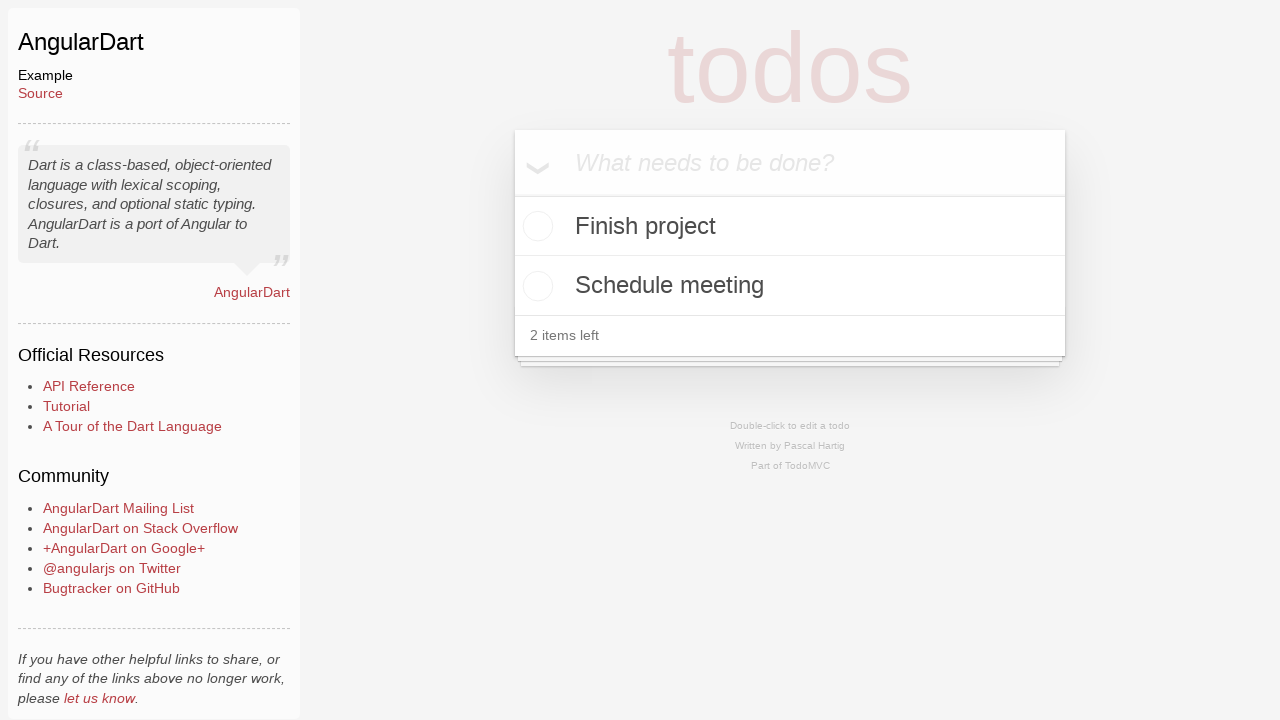

Filled third todo item 'Update resume' on input[placeholder='What needs to be done?']
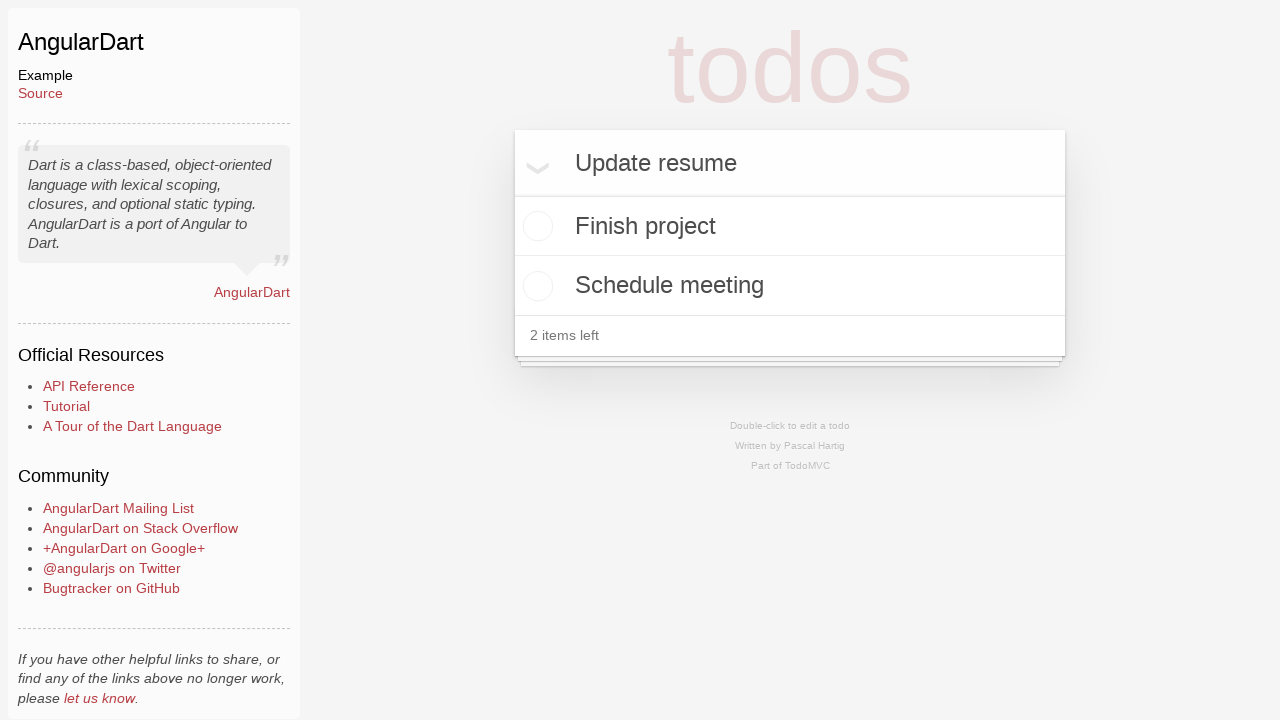

Pressed Enter to add third todo item on input[placeholder='What needs to be done?']
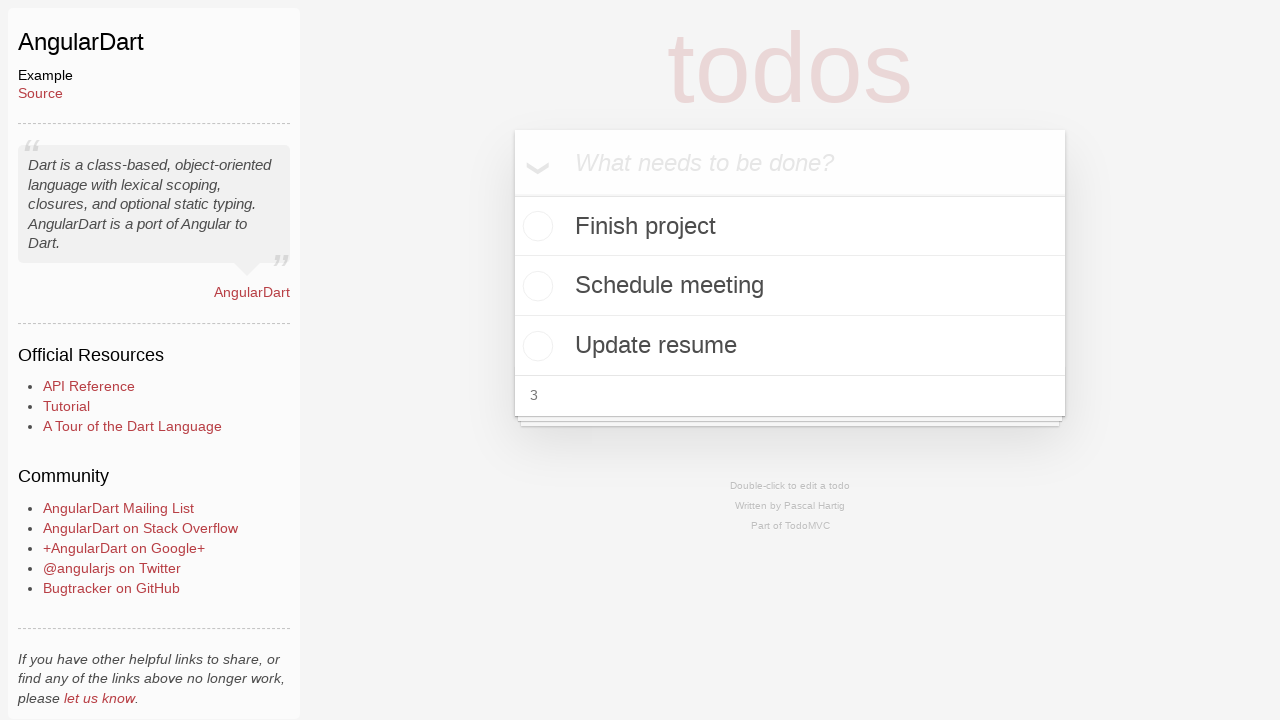

Marked 'Finish project' as complete at (535, 226) on xpath=//label[text()='Finish project']/preceding-sibling::input
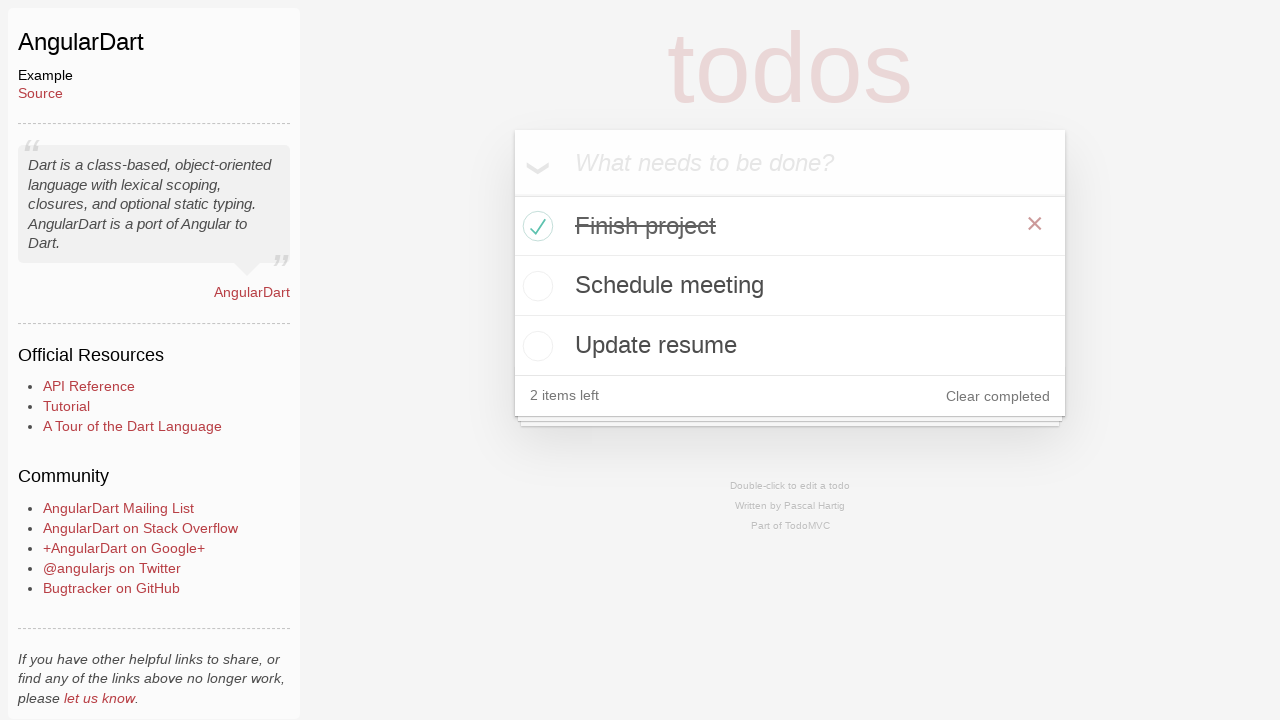

Verified 2 items remain in todo list
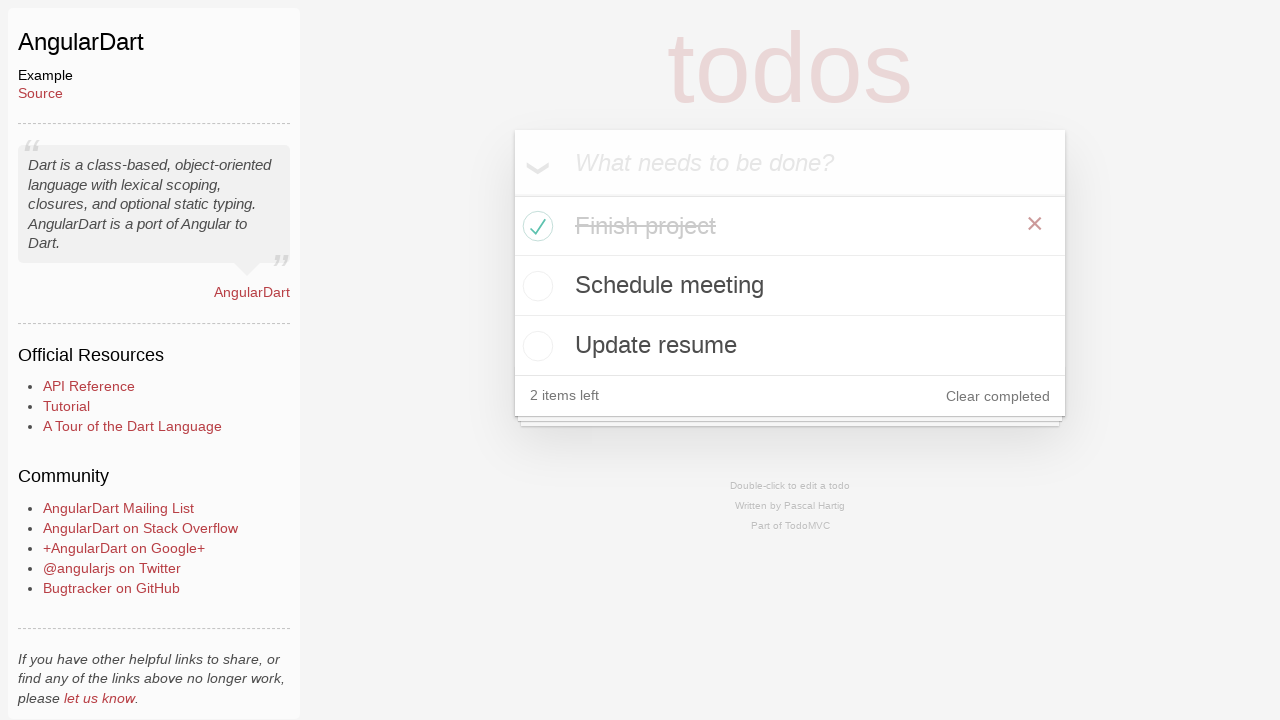

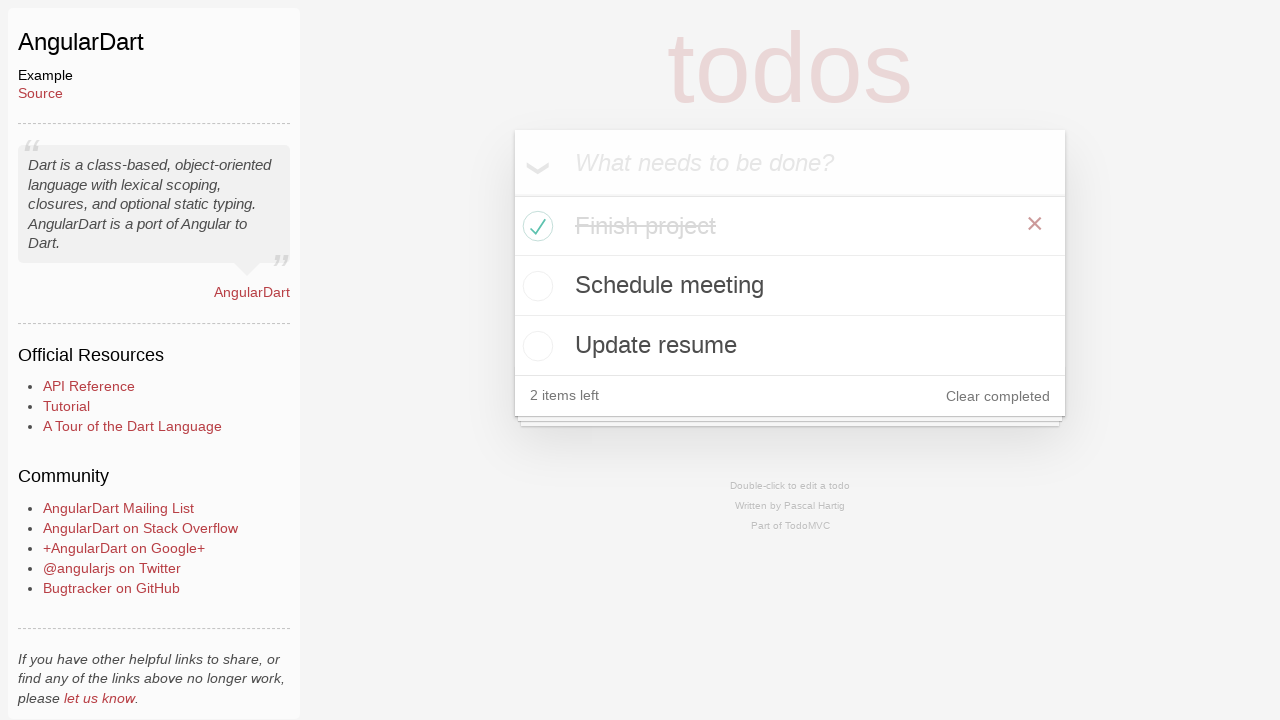